Navigates to the registration form and finds an element by class name

Starting URL: https://demoqa.com/automation-practice-form

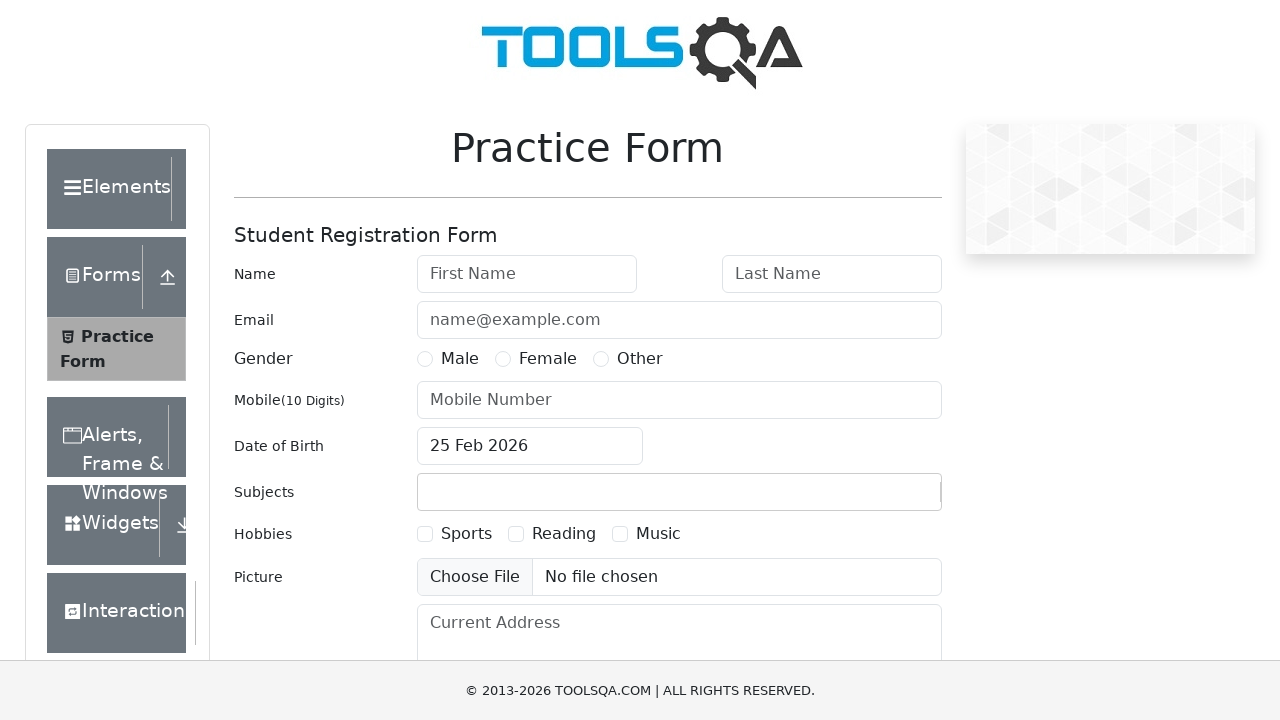

Waited for form-label element to load on registration form
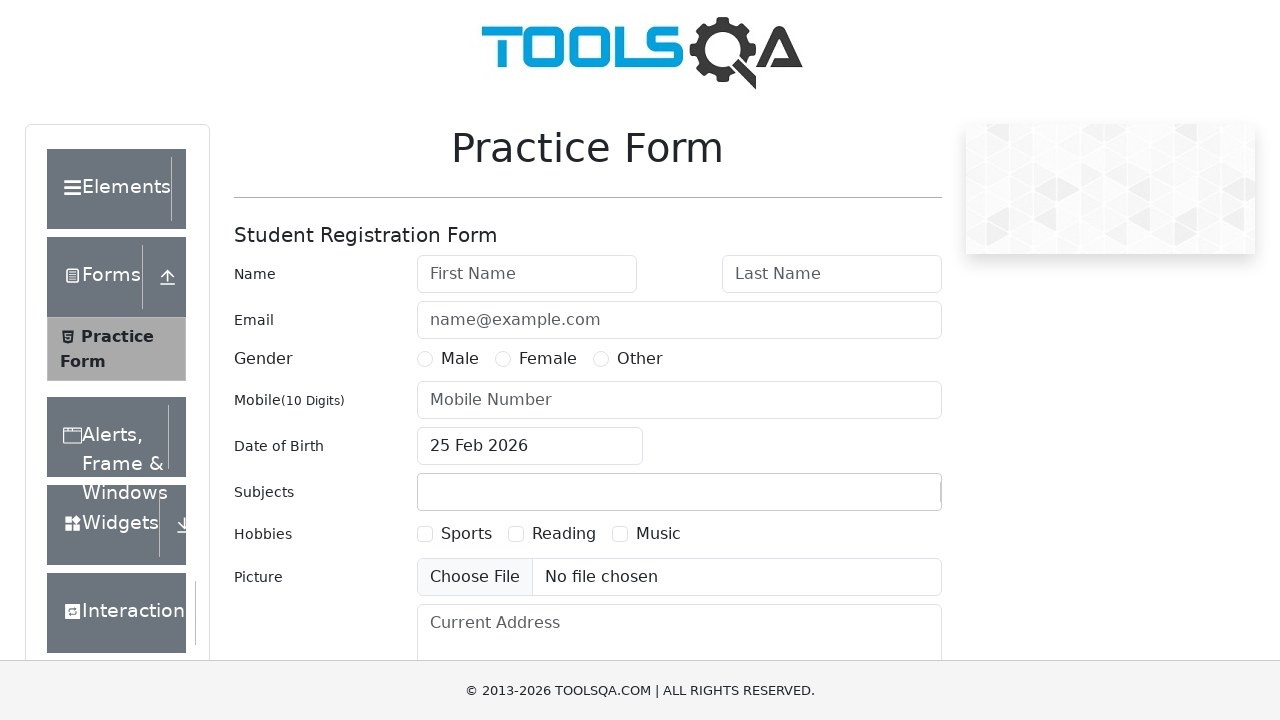

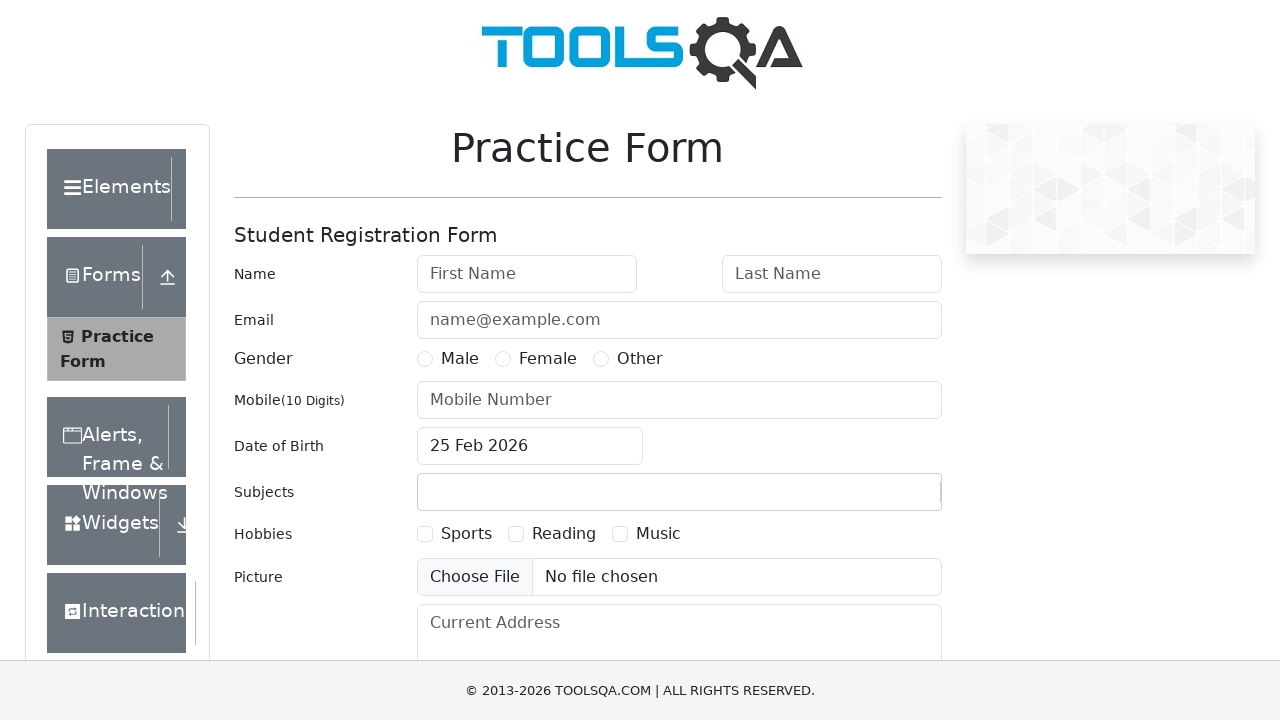